Navigates to a product detail page by clicking on a specific product and waiting for the product image to load

Starting URL: https://demo.applitools.com/tlcHackathonMasterV2.html

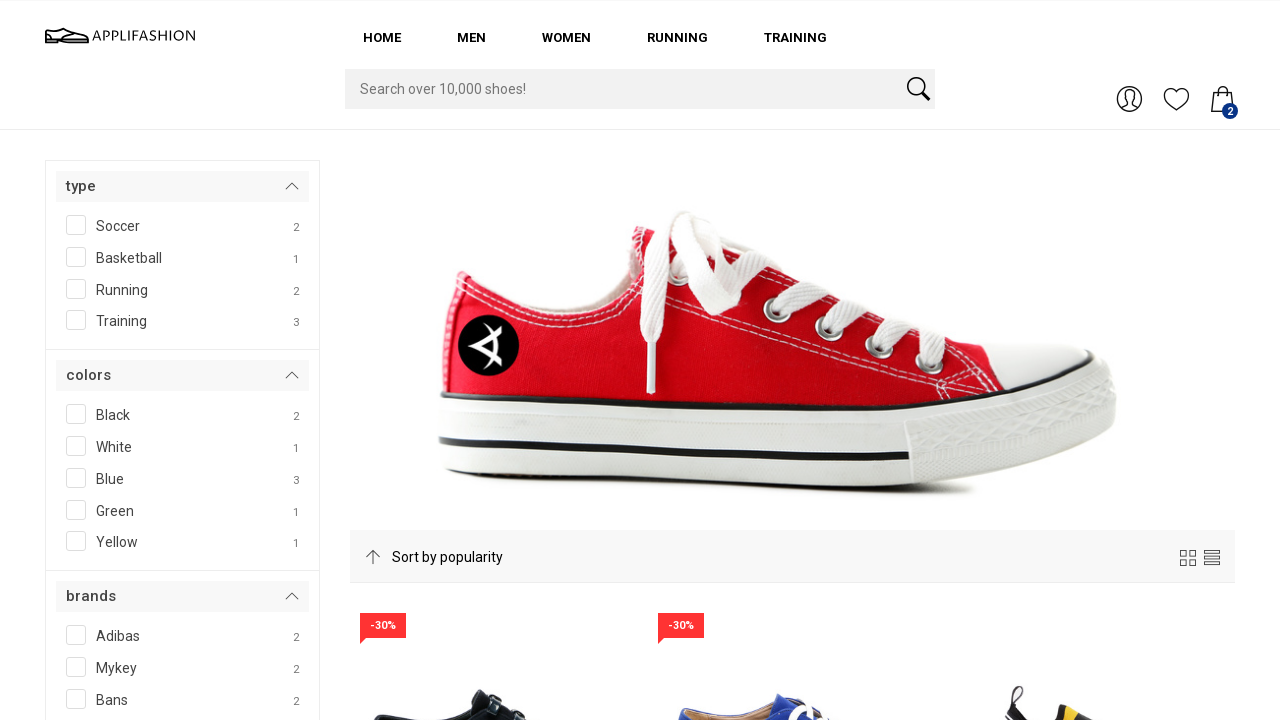

Clicked on 'Appli Air x Night' product at (494, 361) on text='Appli Air x Night'
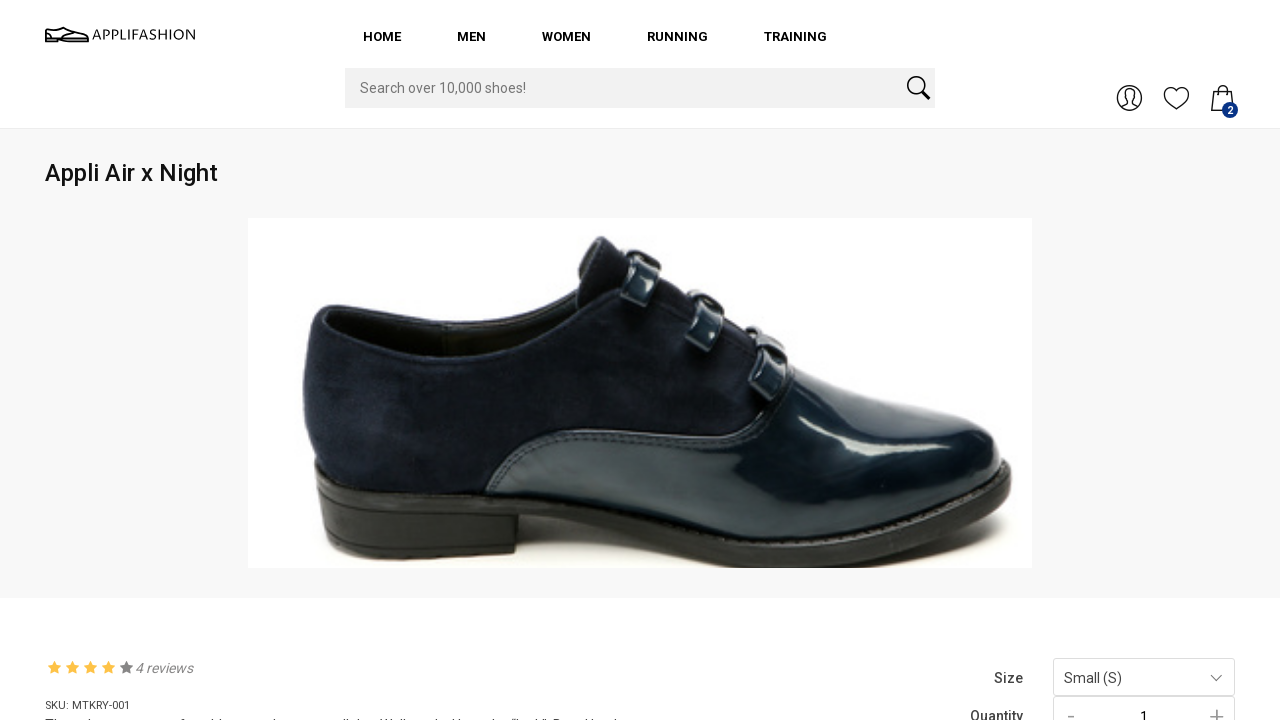

Product image loaded on product detail page
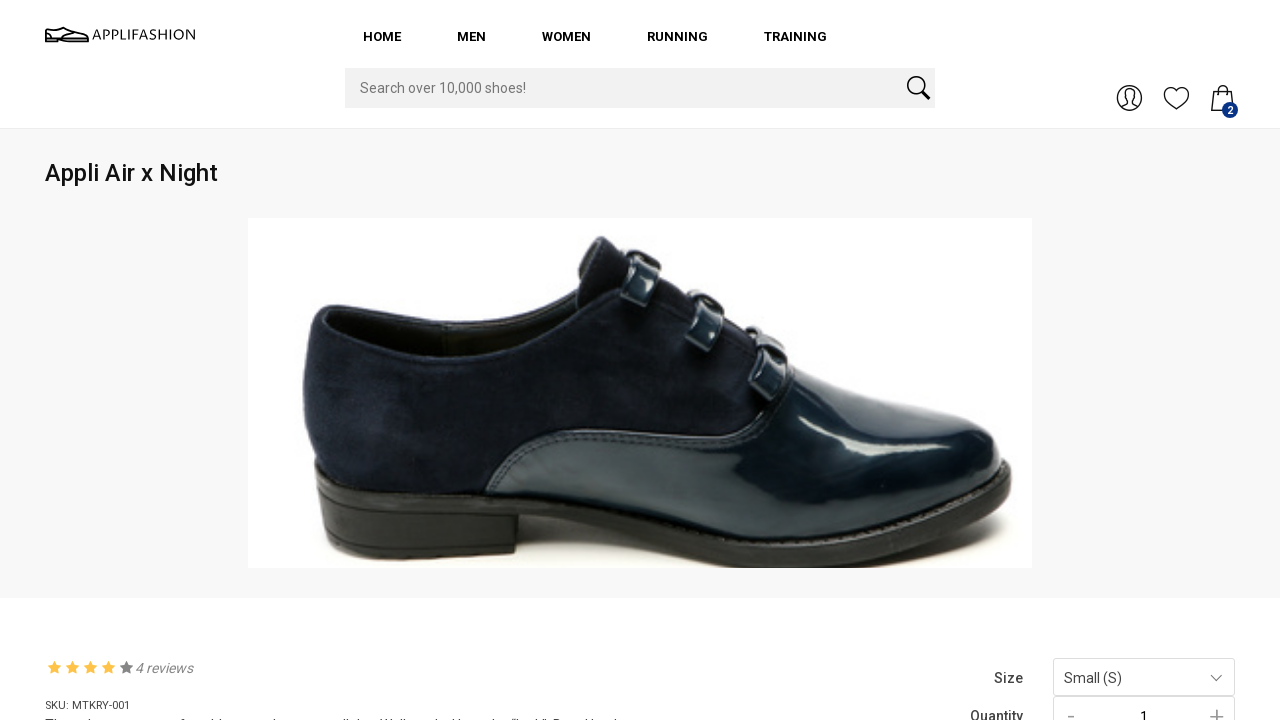

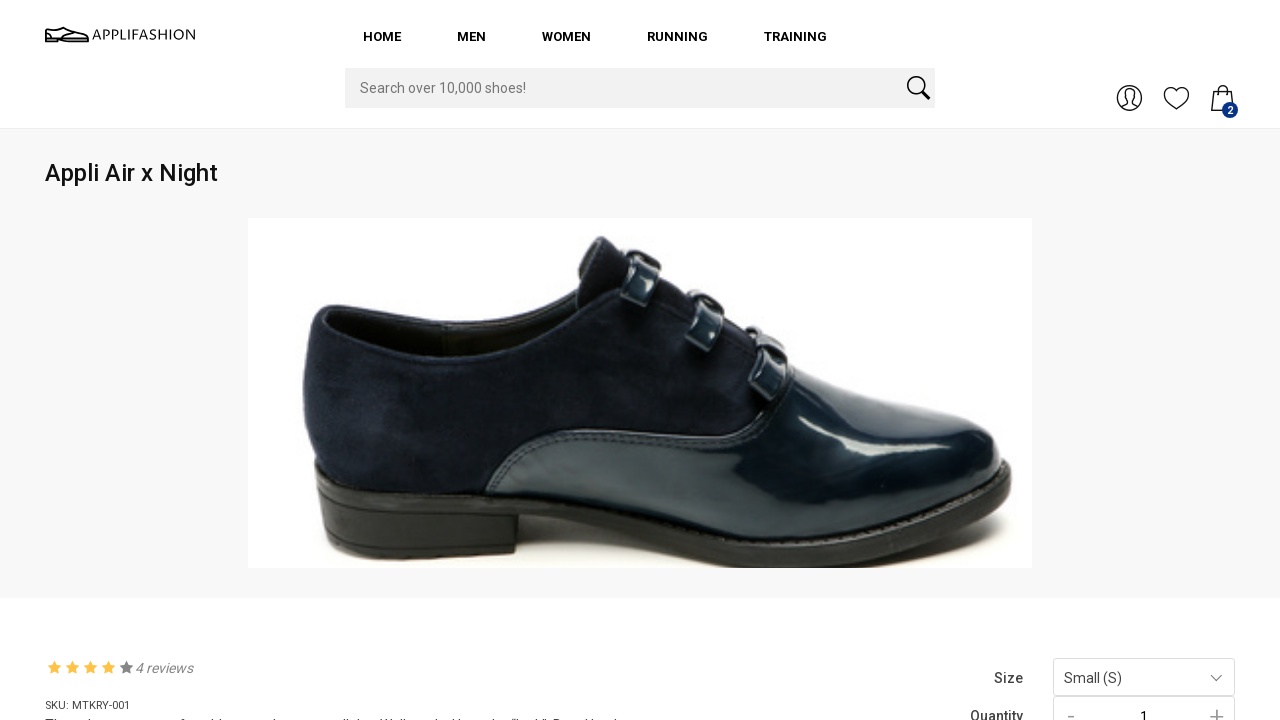